Verifies that no anchor links on the pages have empty href attributes (just "#")

Starting URL: https://ntig-uppsala.github.io/Frisor-Saxe/index-fi.html

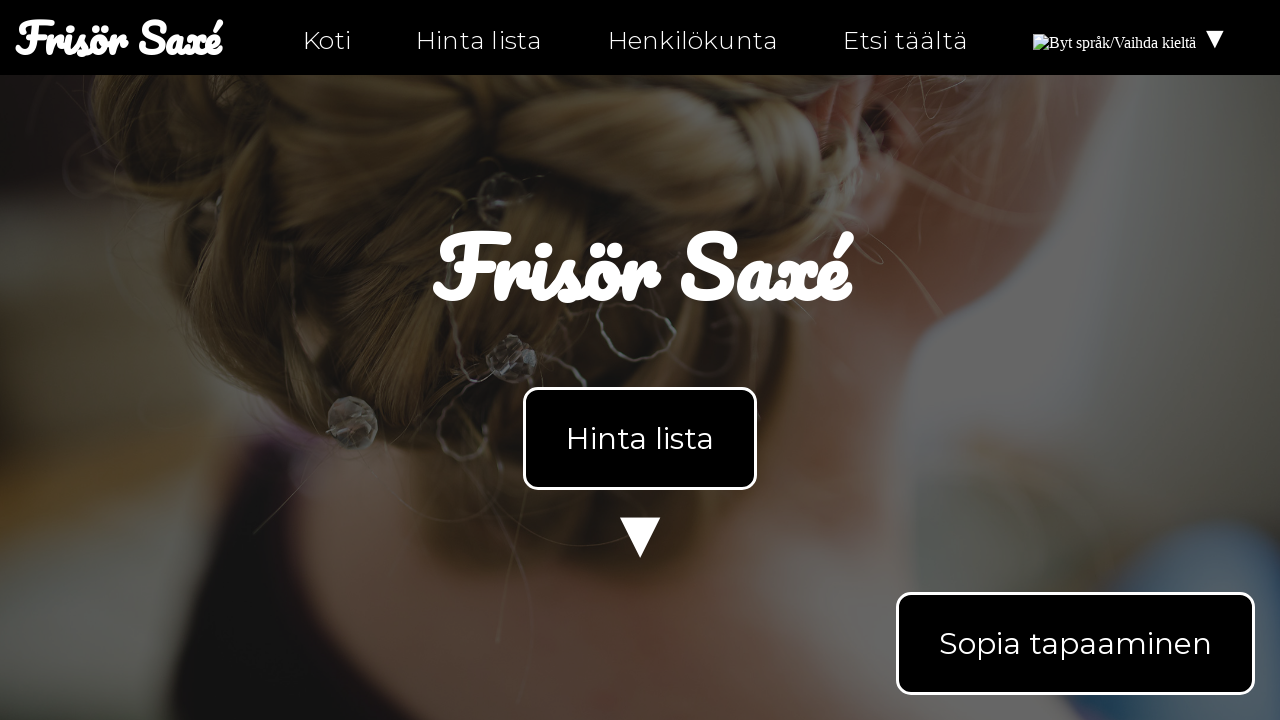

Waited for anchor elements to load on index-fi.html
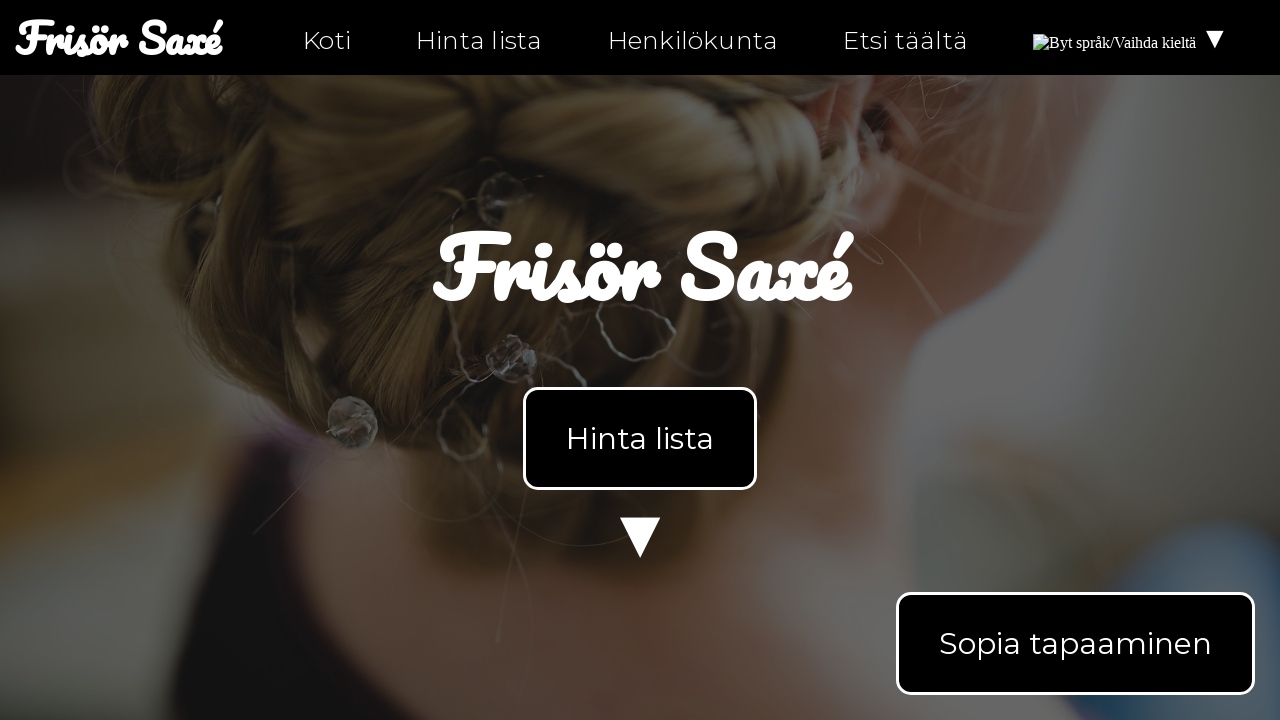

Navigated to personal-fi.html
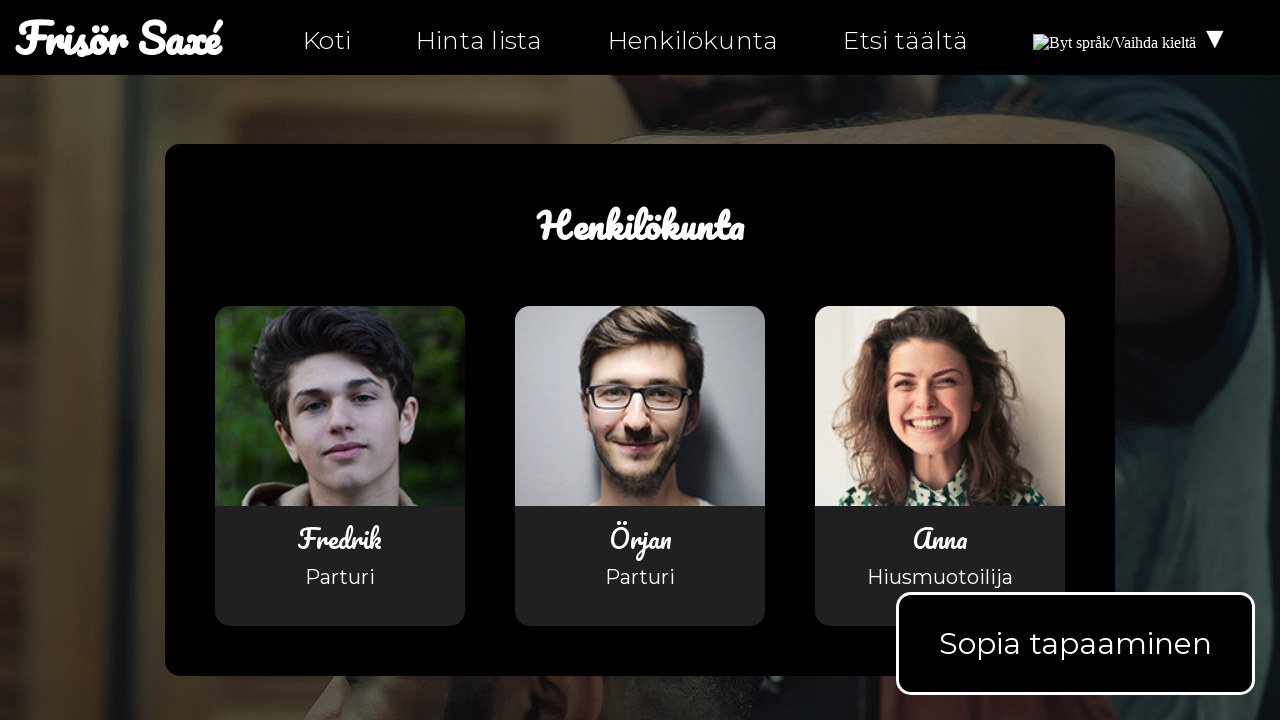

Waited for anchor elements to load on personal-fi.html
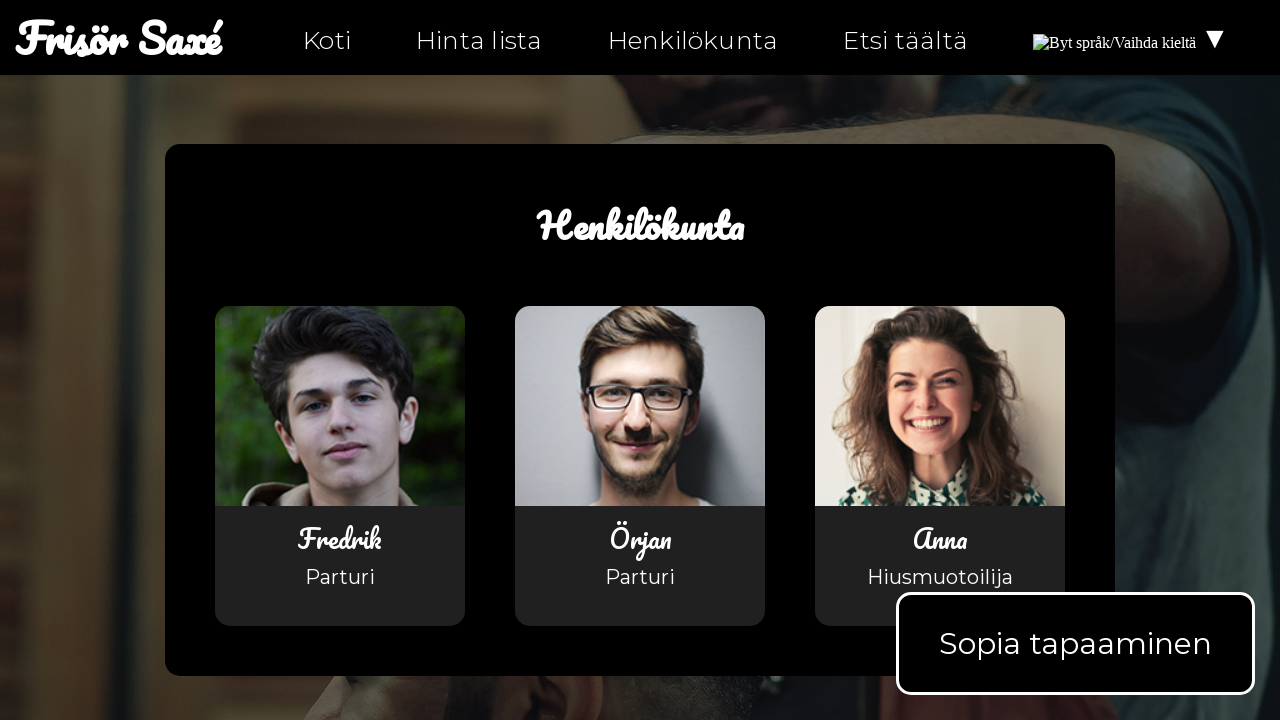

Navigated to hitta-hit-fi.html
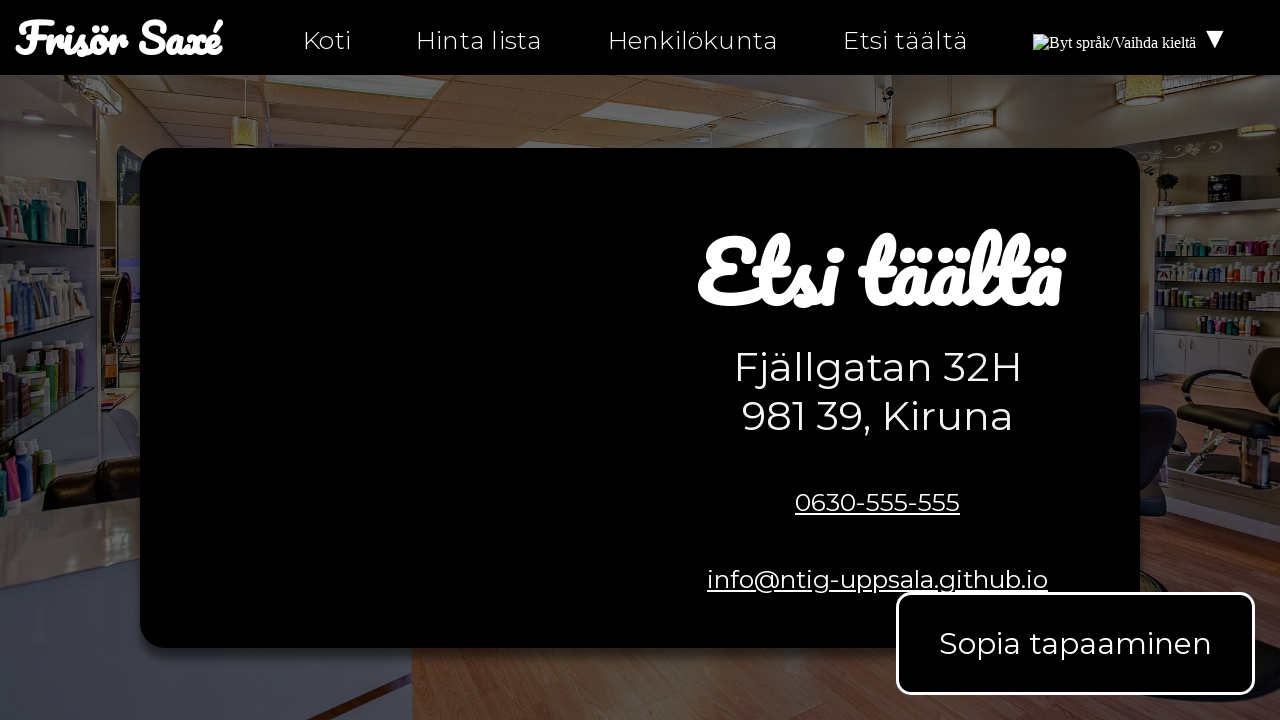

Waited for anchor elements to load on hitta-hit-fi.html
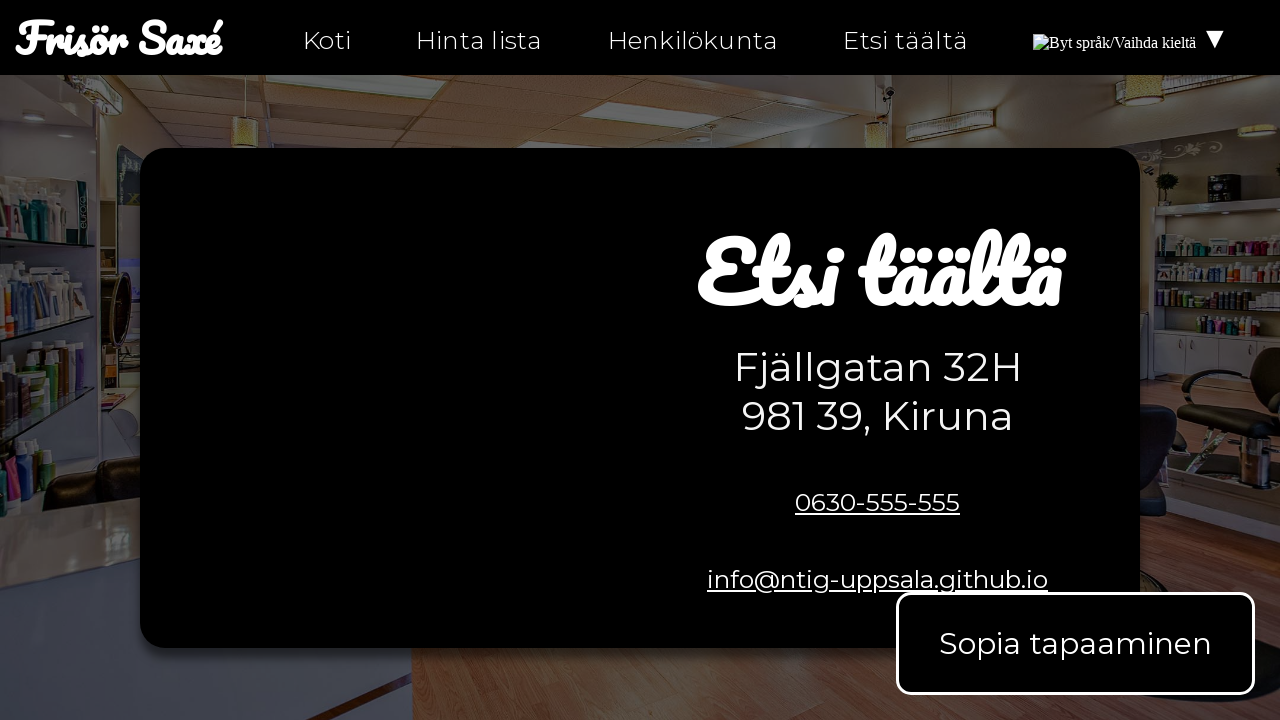

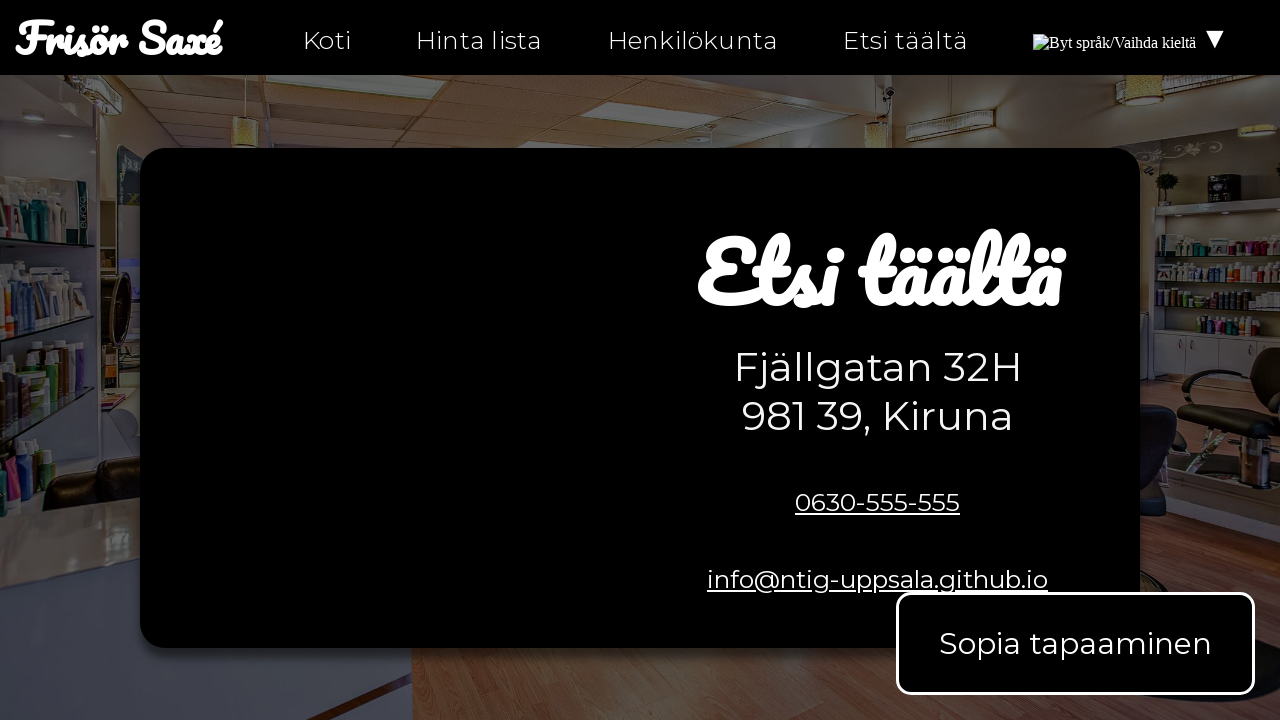